Tests the add/remove elements functionality by clicking the "Add Element" button to add a new element to the page.

Starting URL: https://the-internet.herokuapp.com/add_remove_elements/

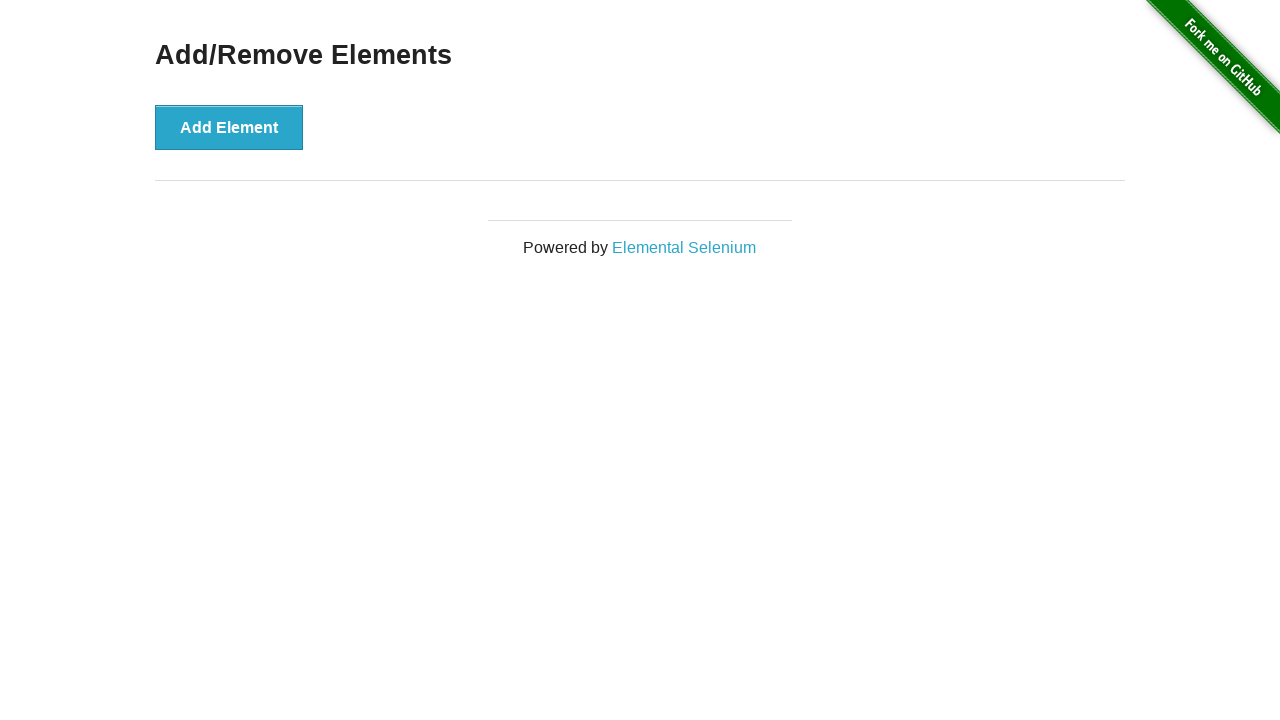

Clicked the 'Add Element' button at (229, 127) on xpath=/html/body/div[2]/div/div/button
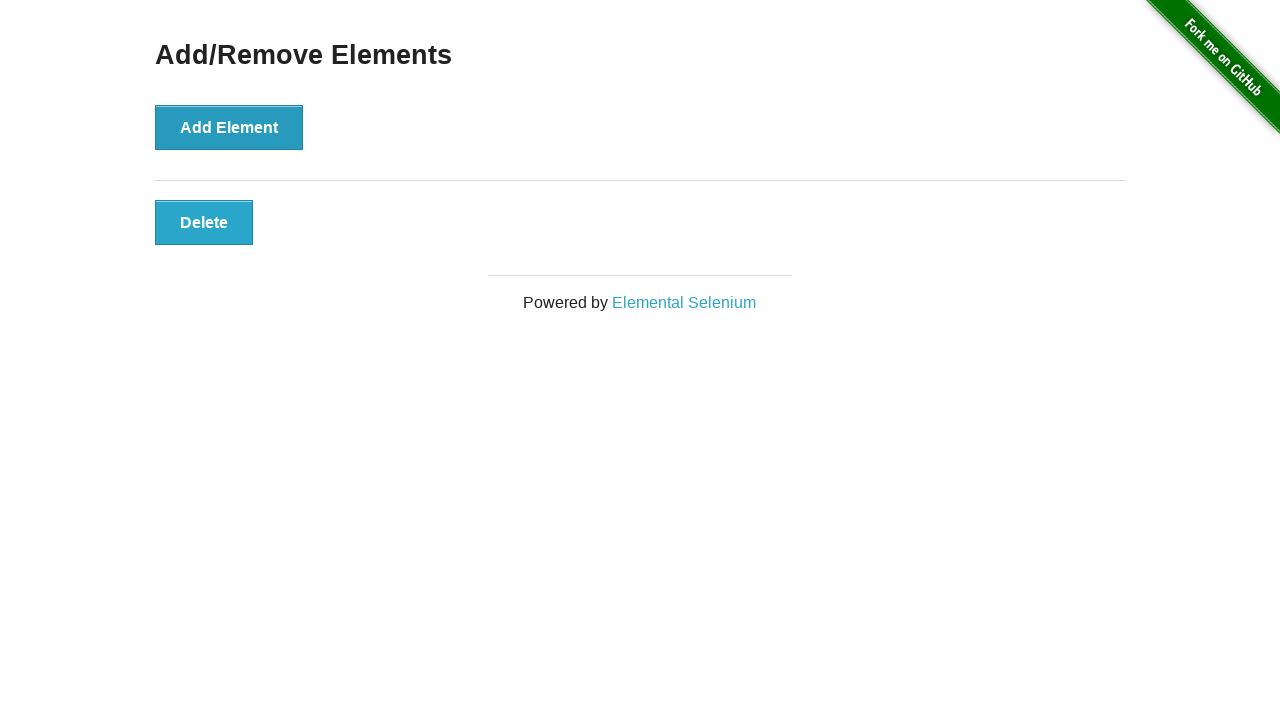

Verified that the new element with class 'added-manually' appeared on the page
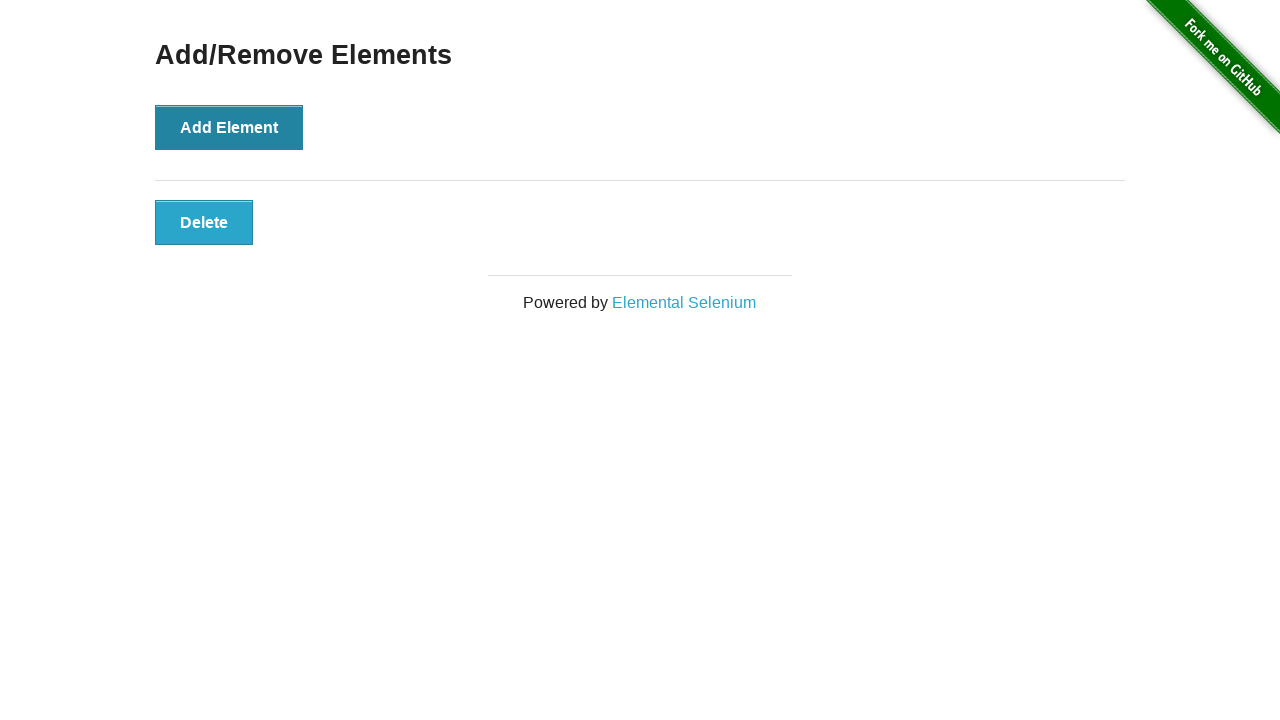

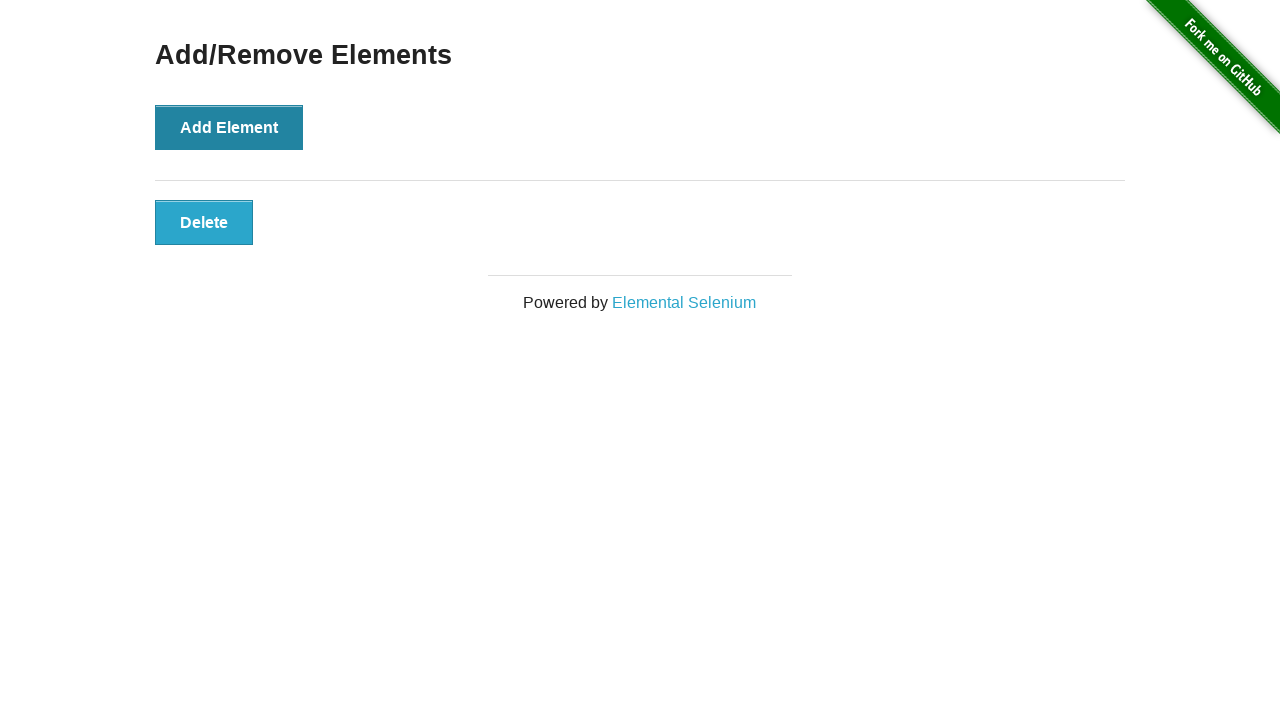